Navigates to DemoQA Elements page, clicks on Text Box menu item, and verifies that the Full Name input field (with placeholder) is visible.

Starting URL: https://demoqa.com/elements

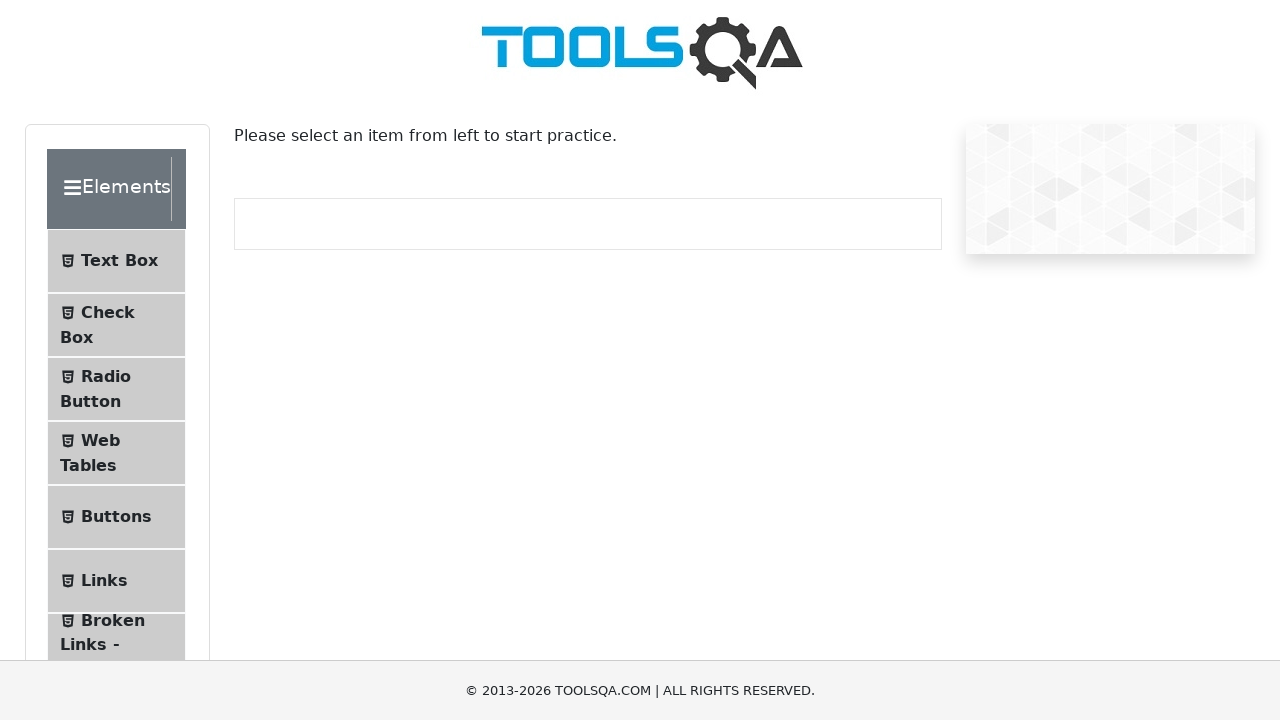

Clicked on Text Box menu item at (119, 261) on internal:text="Text Box"i
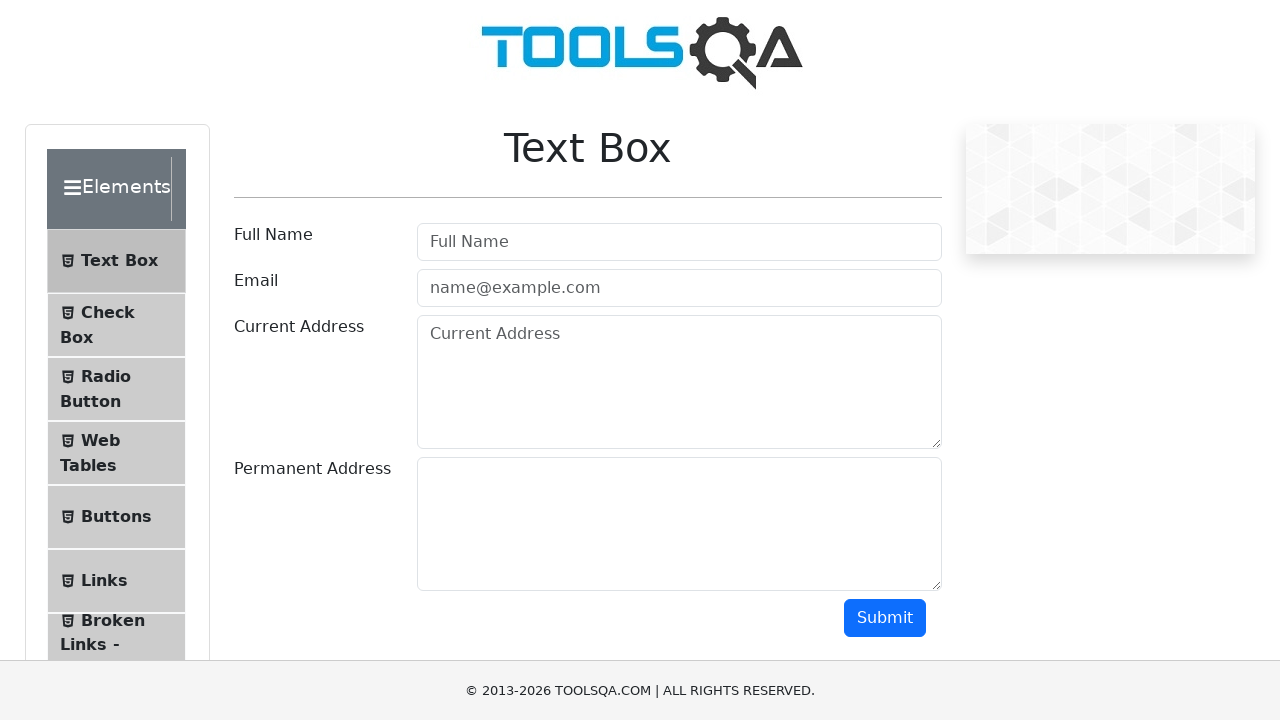

Navigated to Text Box page at https://demoqa.com/text-box
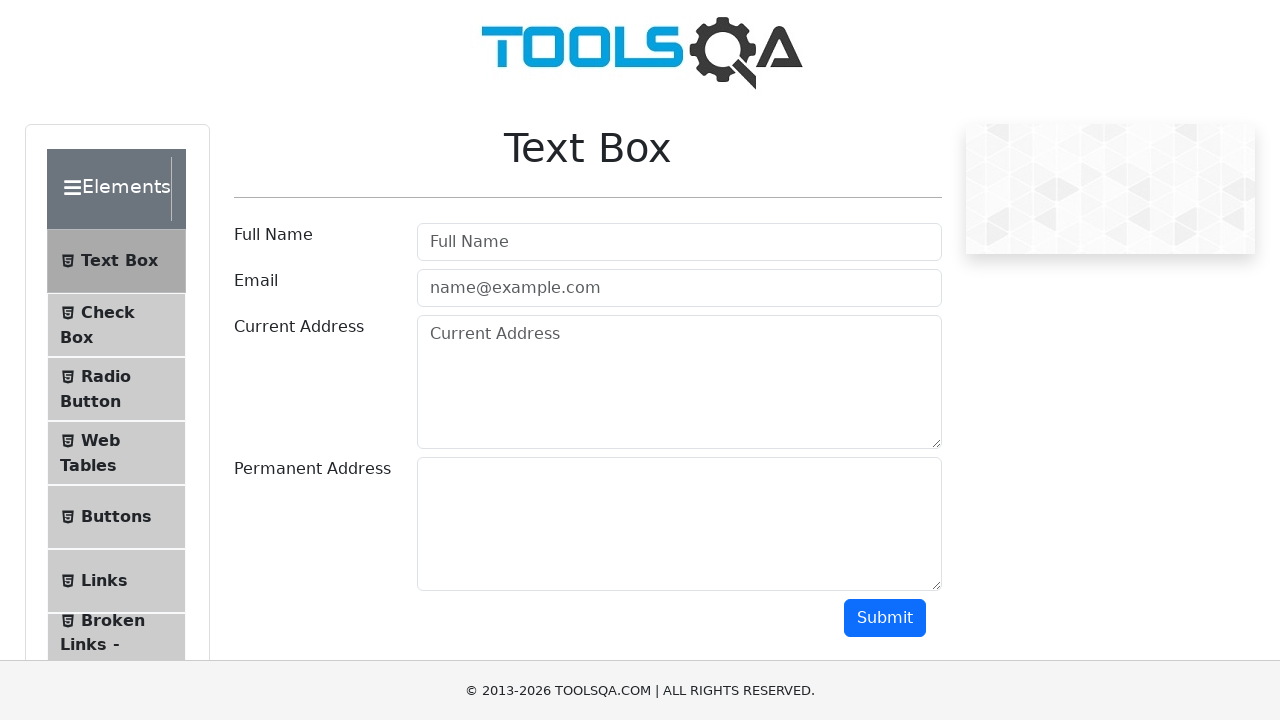

Verified Full Name input field with placeholder is visible
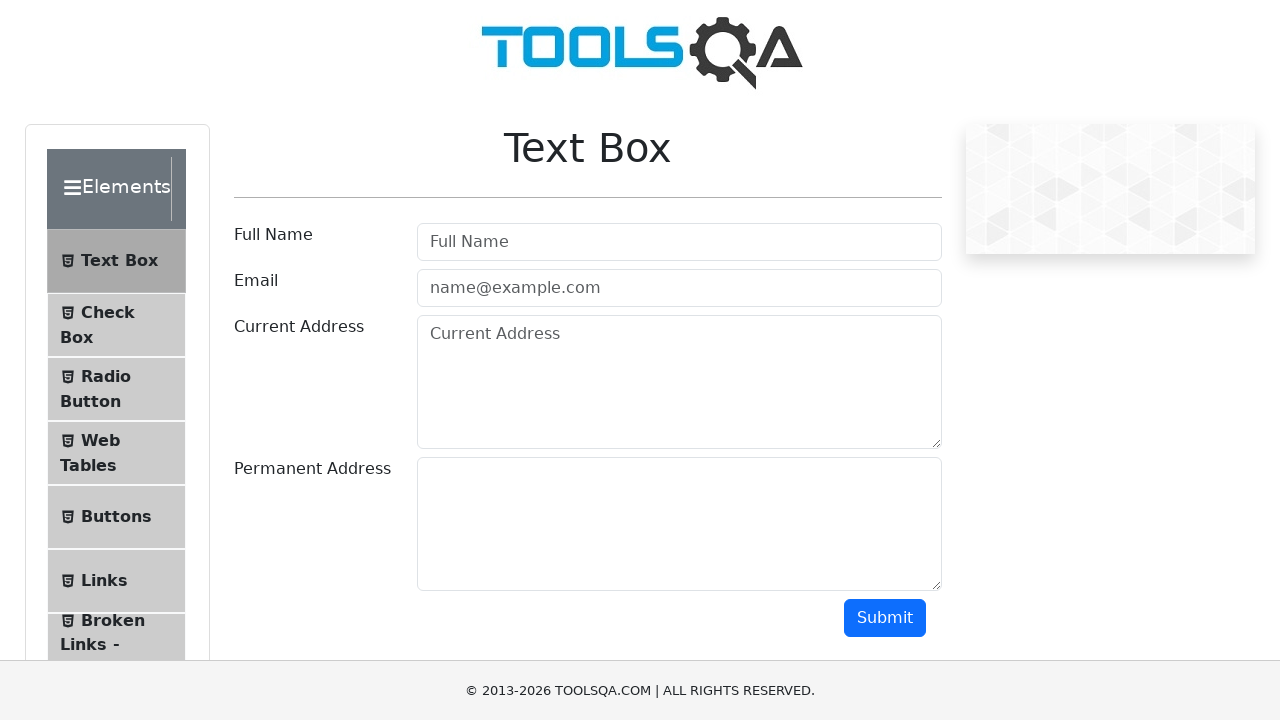

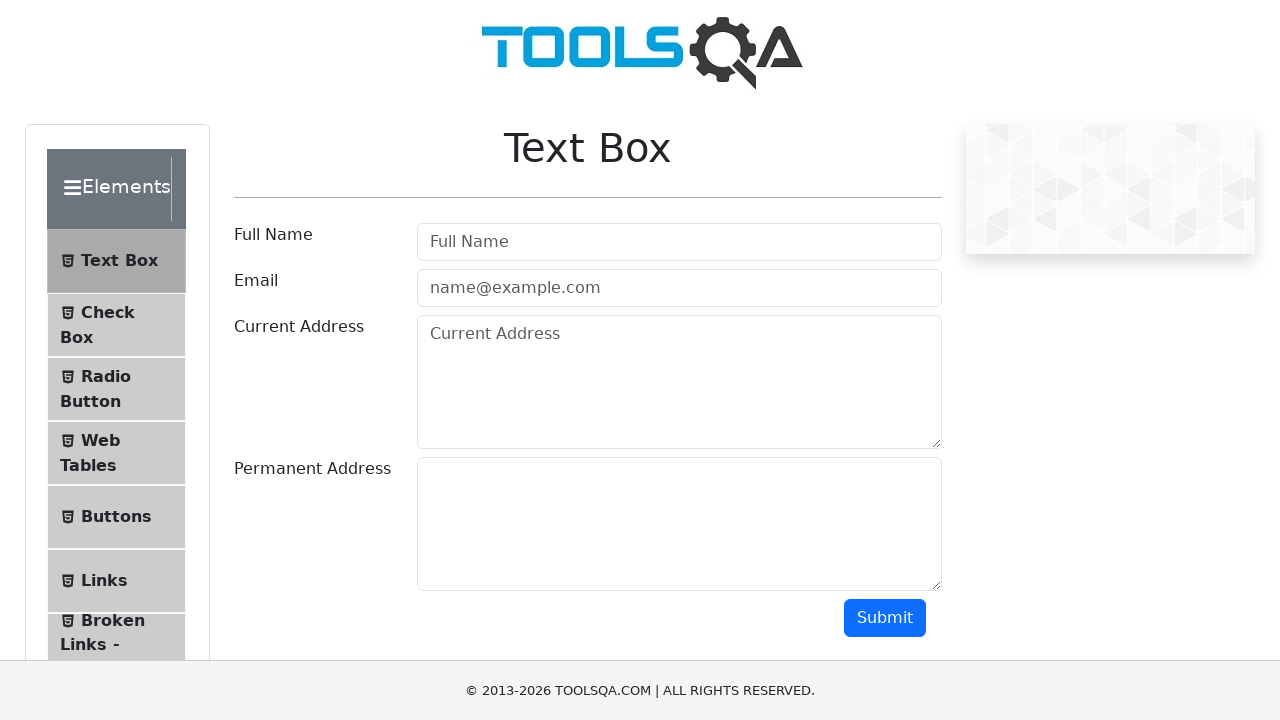